Tests JavaScript dialog handling by triggering alert, confirm, and prompt dialogs and dismissing them, then verifying the result text displayed on the page.

Starting URL: https://the-internet.herokuapp.com/javascript_alerts

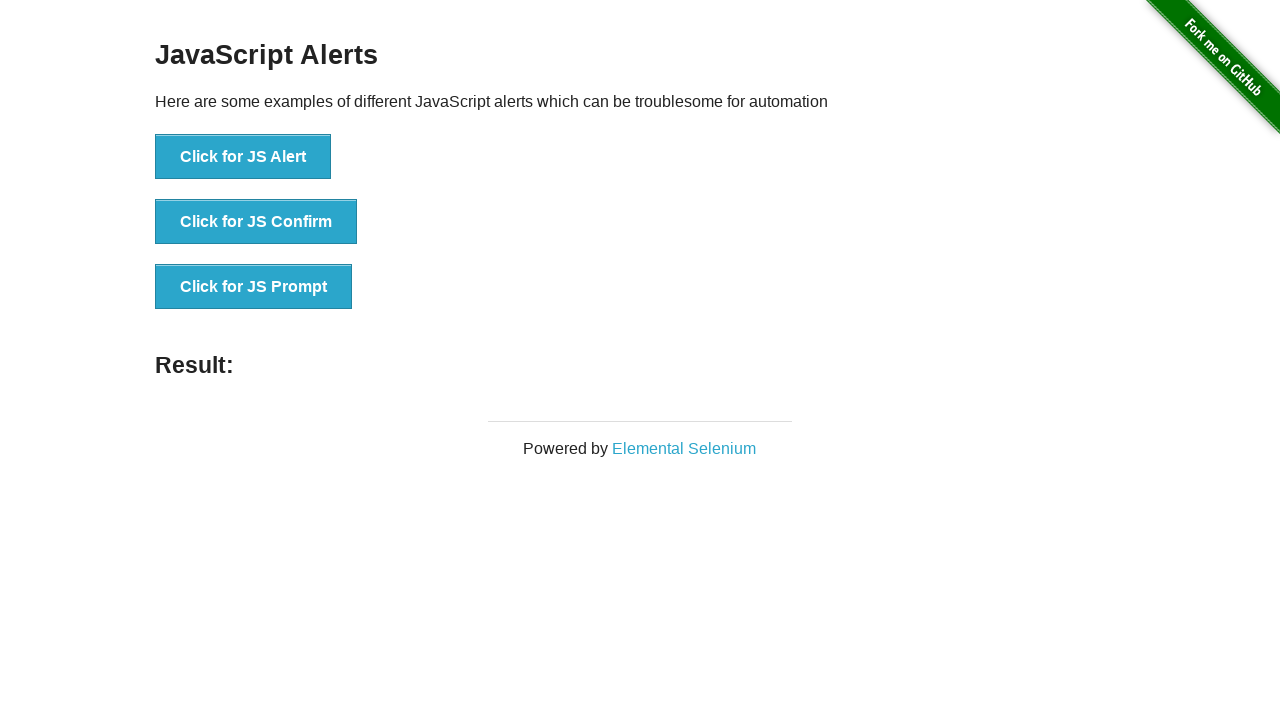

Set up dialog handler to dismiss all dialogs
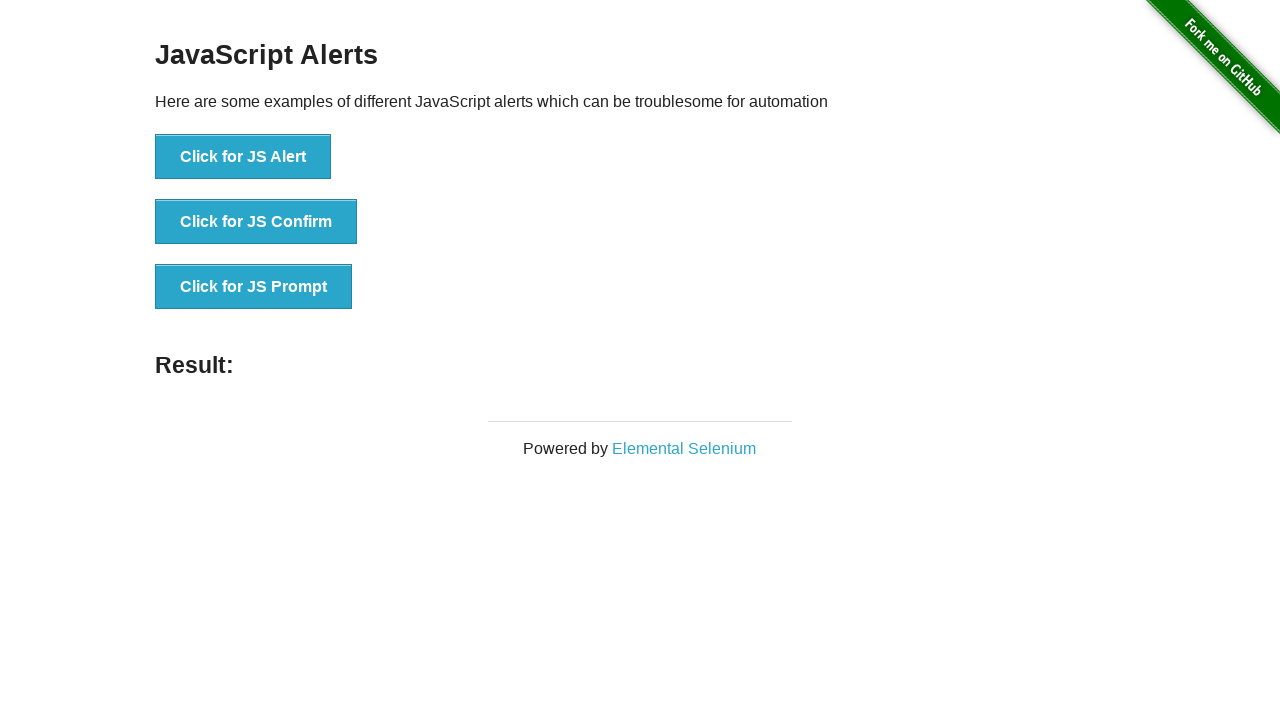

Clicked JS Alert button at (243, 157) on text=Click for JS Alert
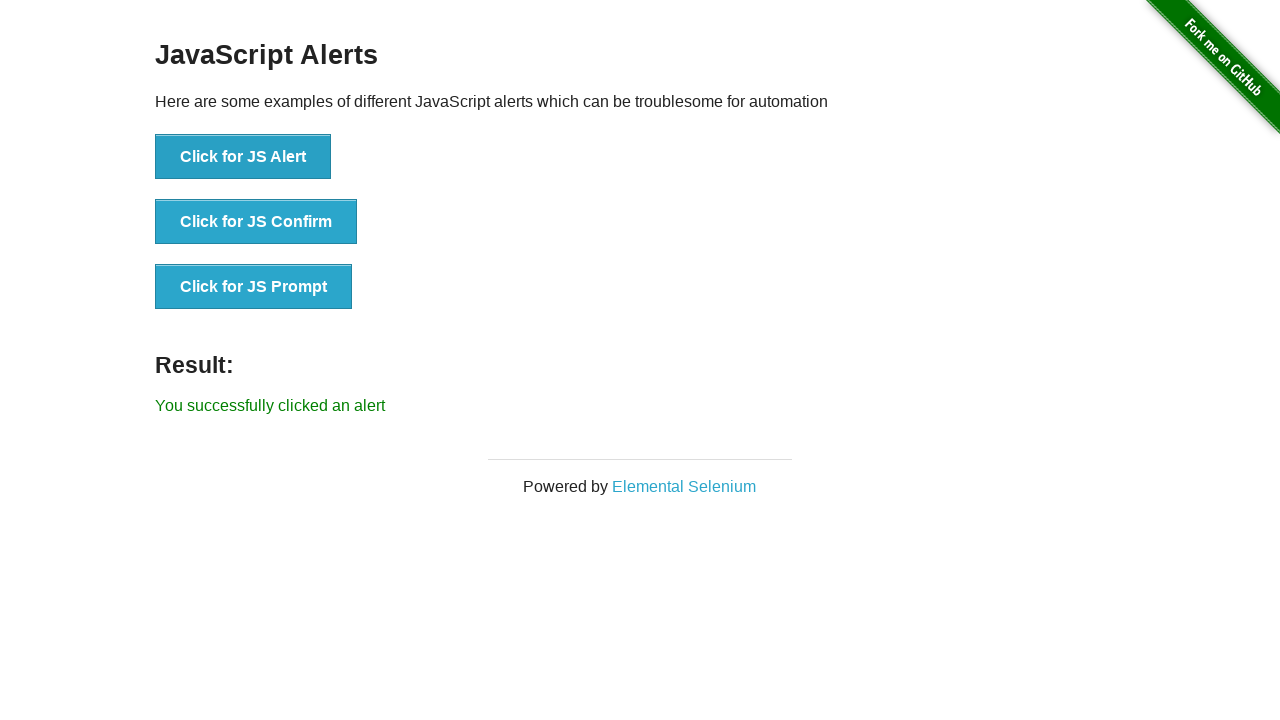

Alert dialog was dismissed and result element loaded
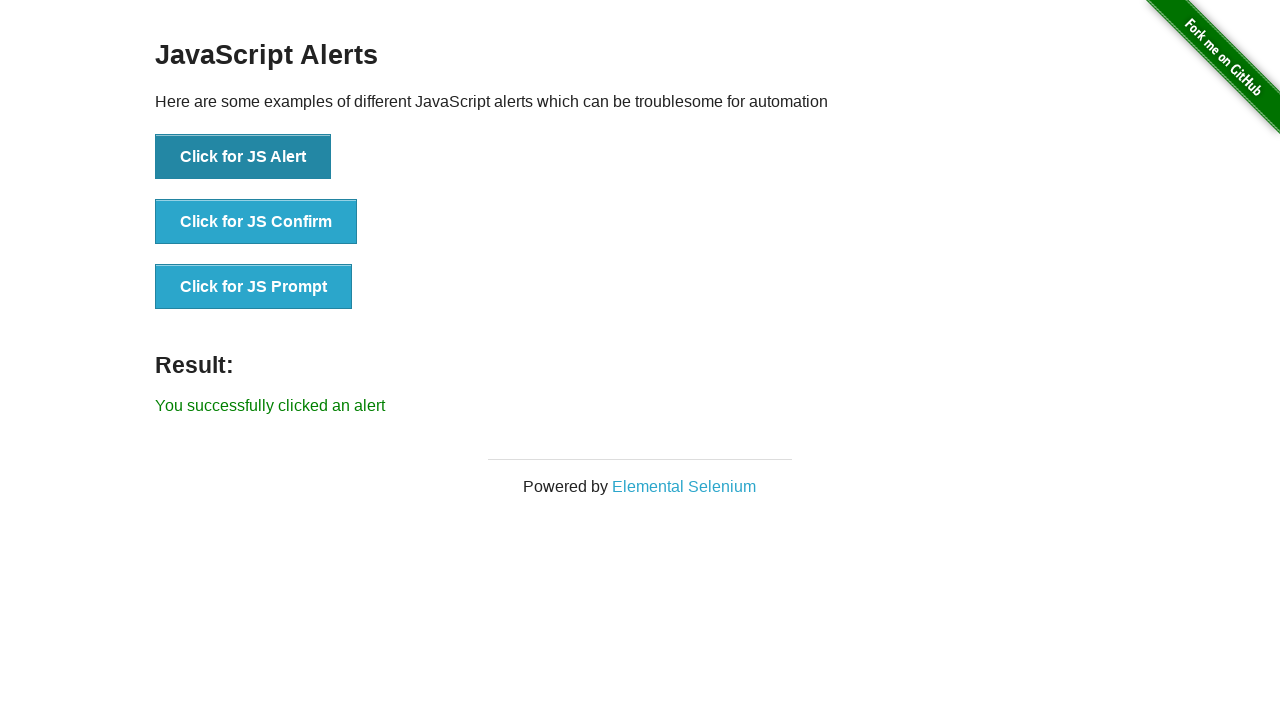

Clicked JS Confirm button at (256, 222) on text=Click for JS Confirm
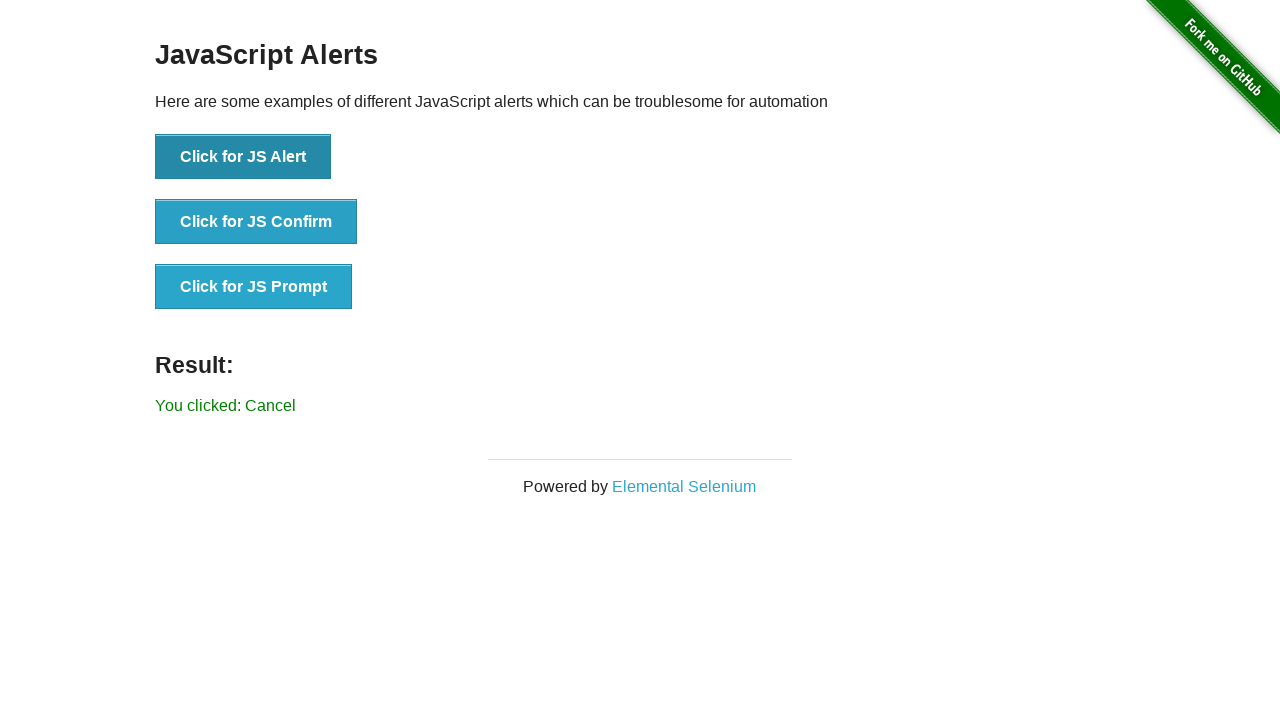

Confirm dialog was dismissed and result element loaded
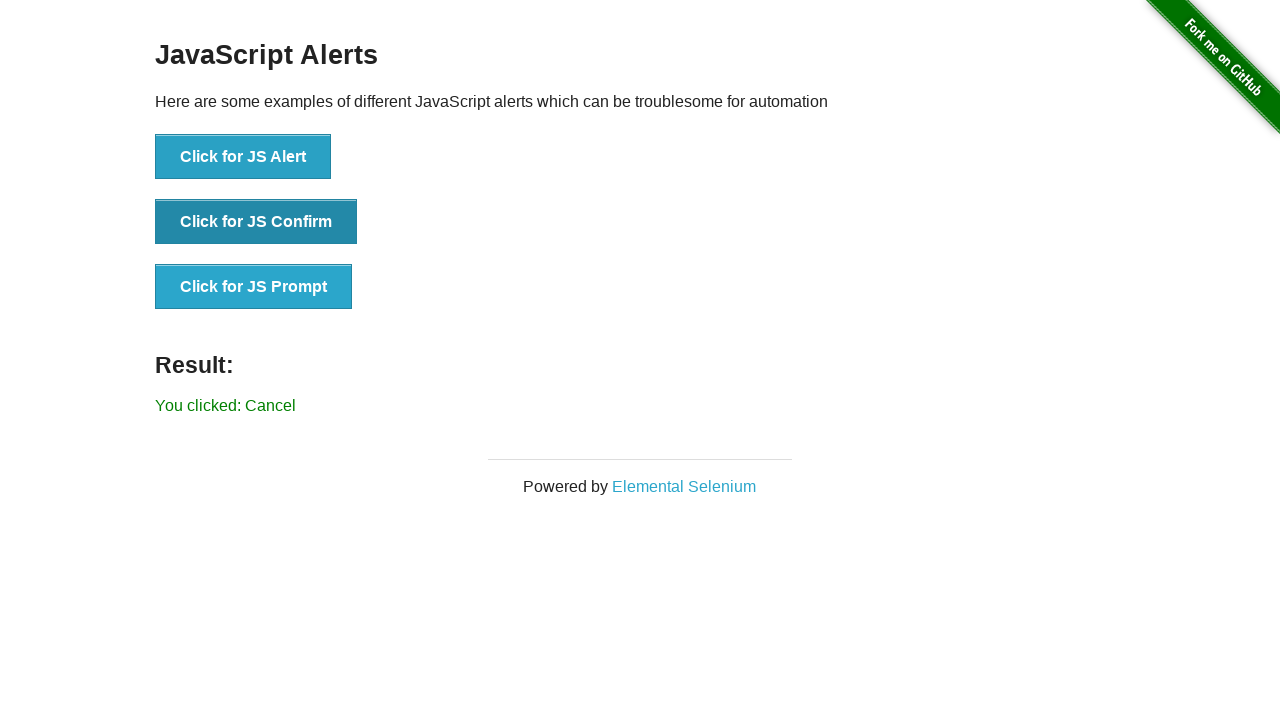

Clicked JS Prompt button at (254, 287) on text=Click for JS Prompt
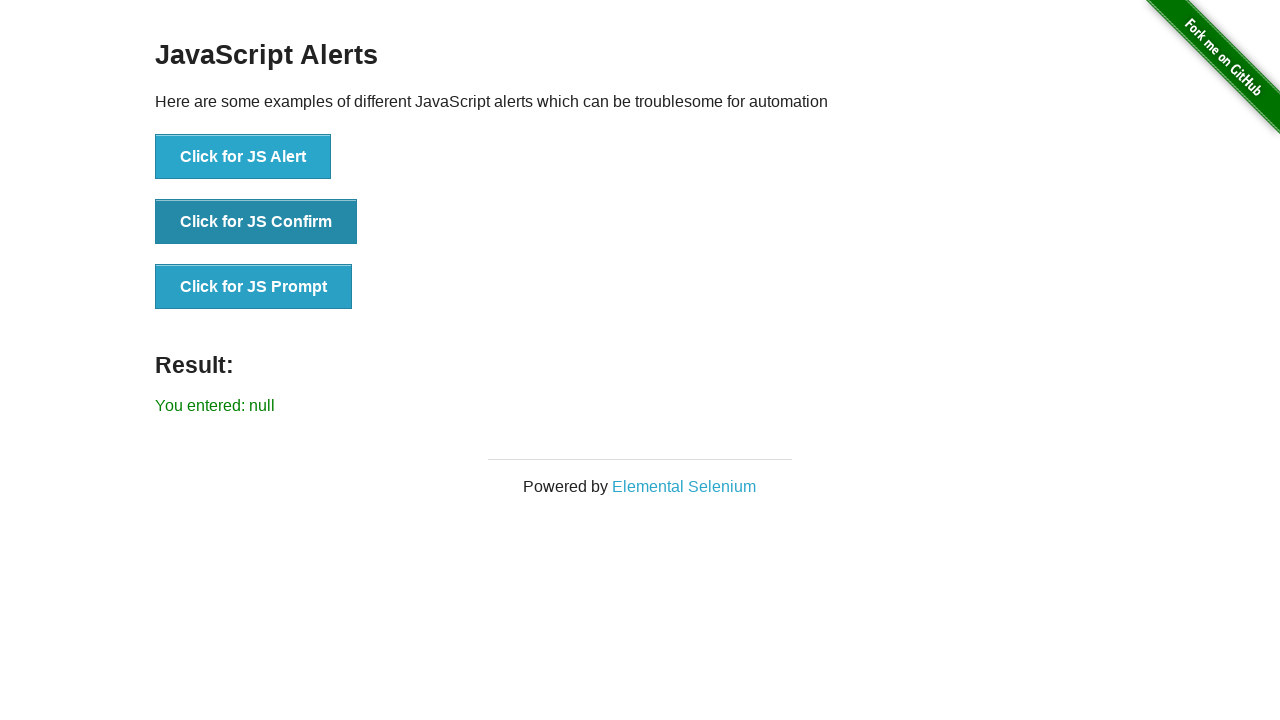

Prompt dialog was dismissed and result element loaded
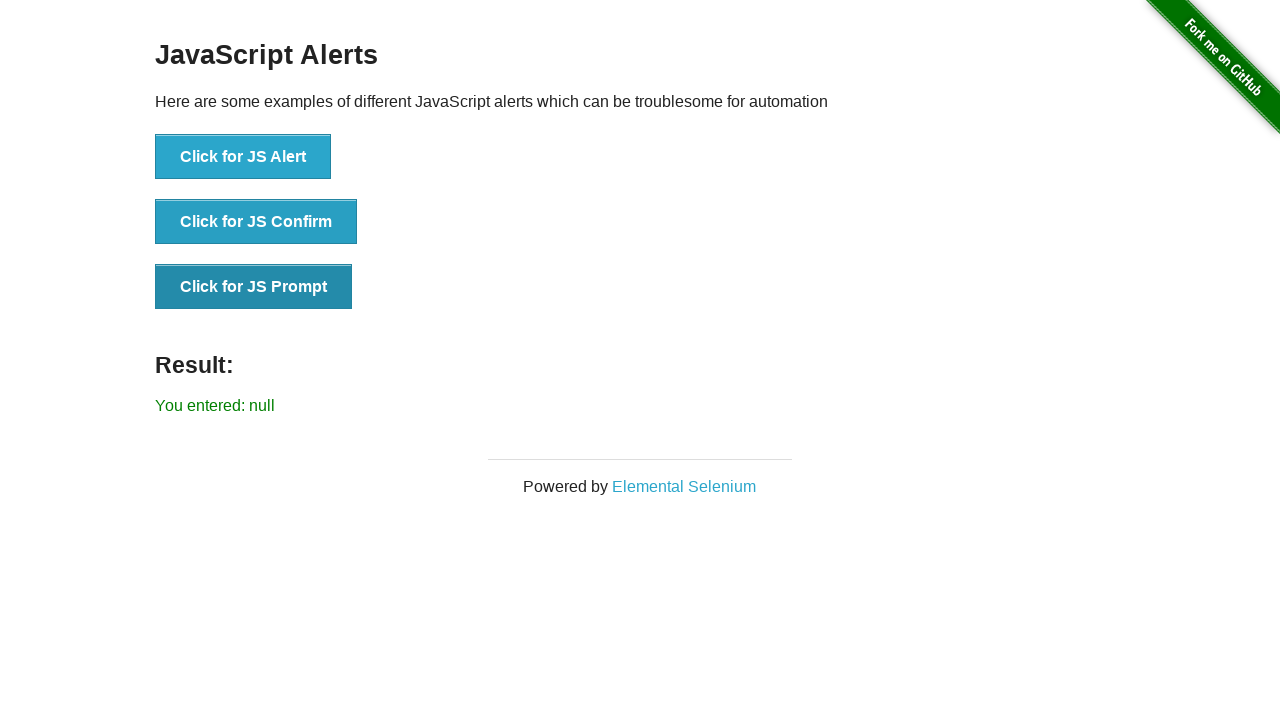

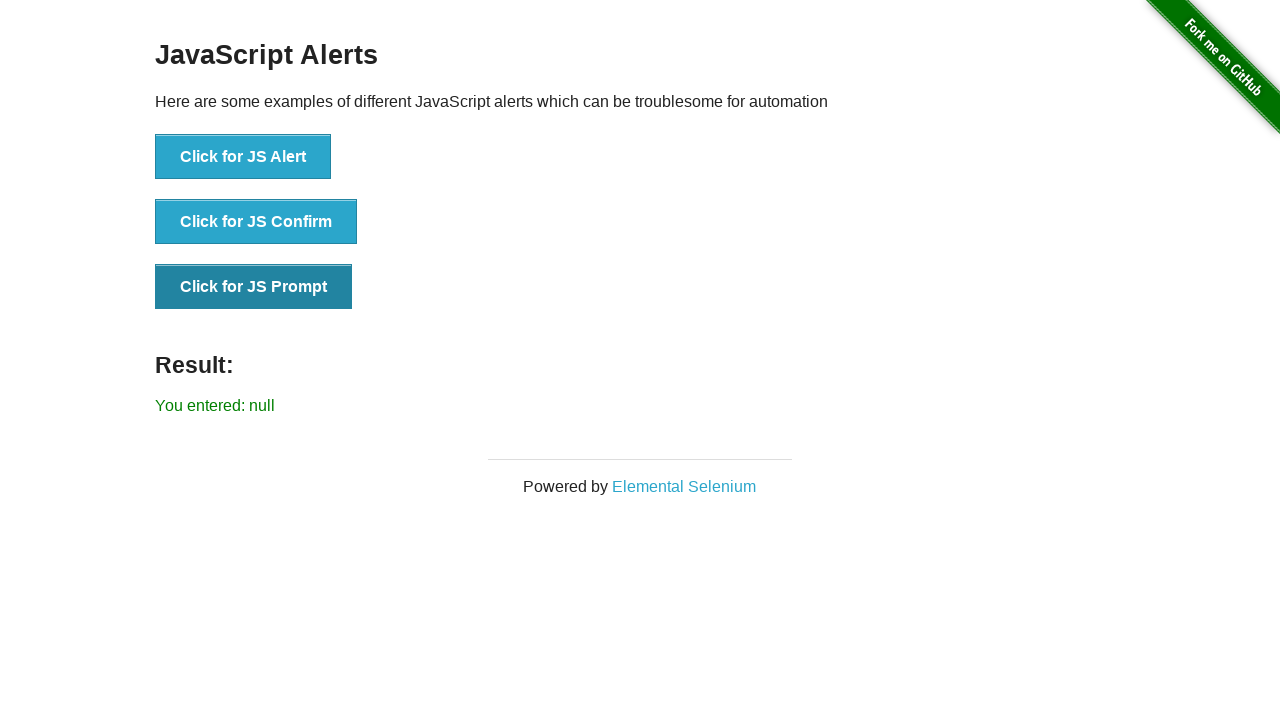